Tests navigation through Oracle Java documentation iframes by clicking on package, class, and field links across different frames

Starting URL: https://docs.oracle.com/javase/8/docs/api/

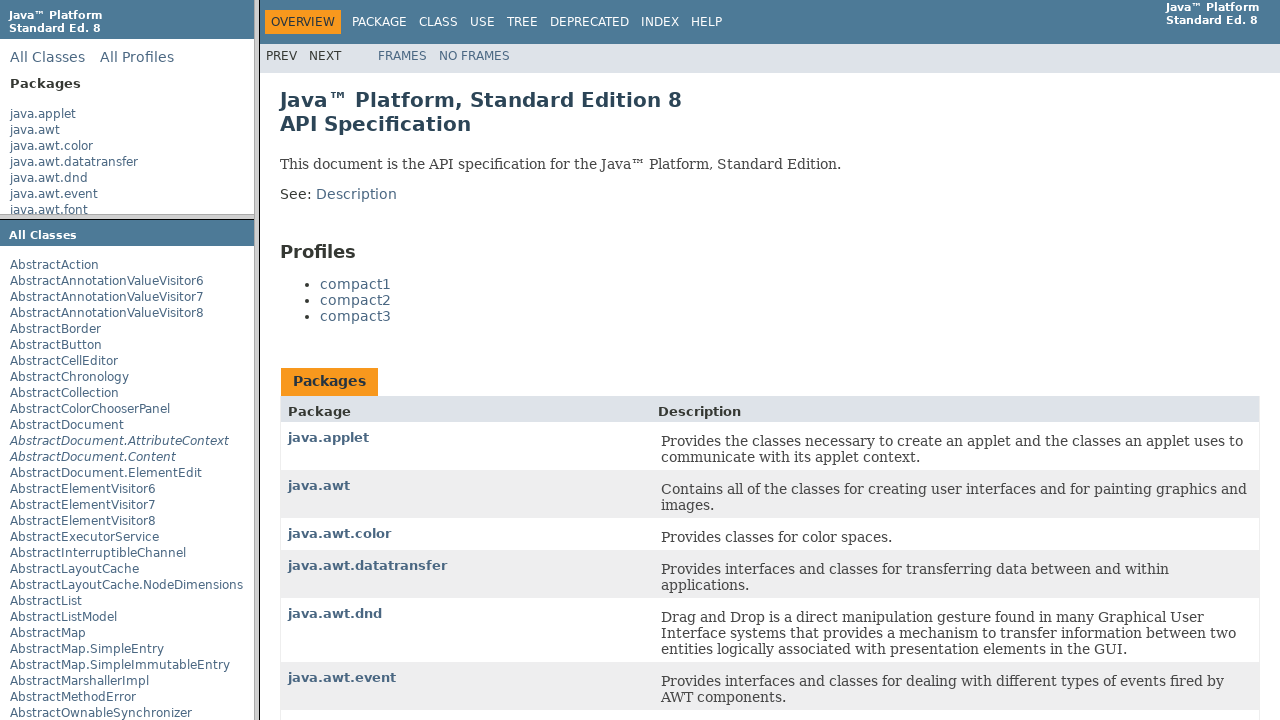

Located packageListFrame
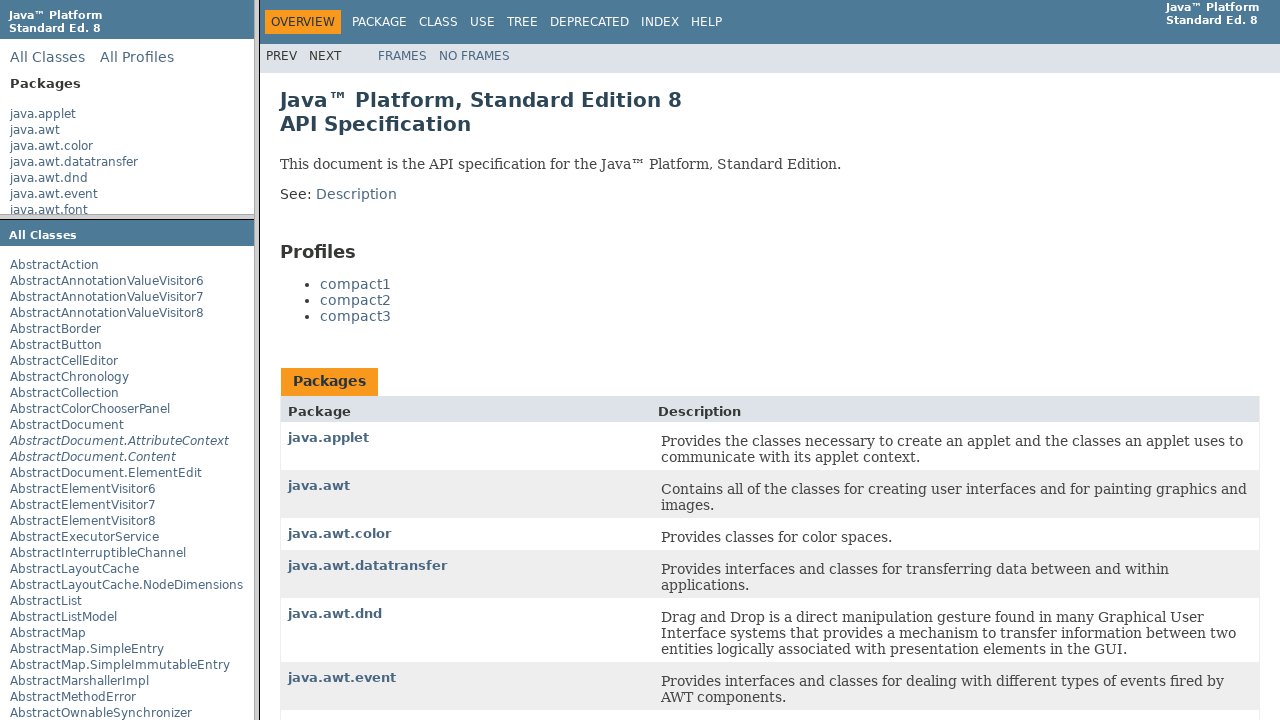

Clicked java.awt package in package list frame at (35, 130) on text=java.awt
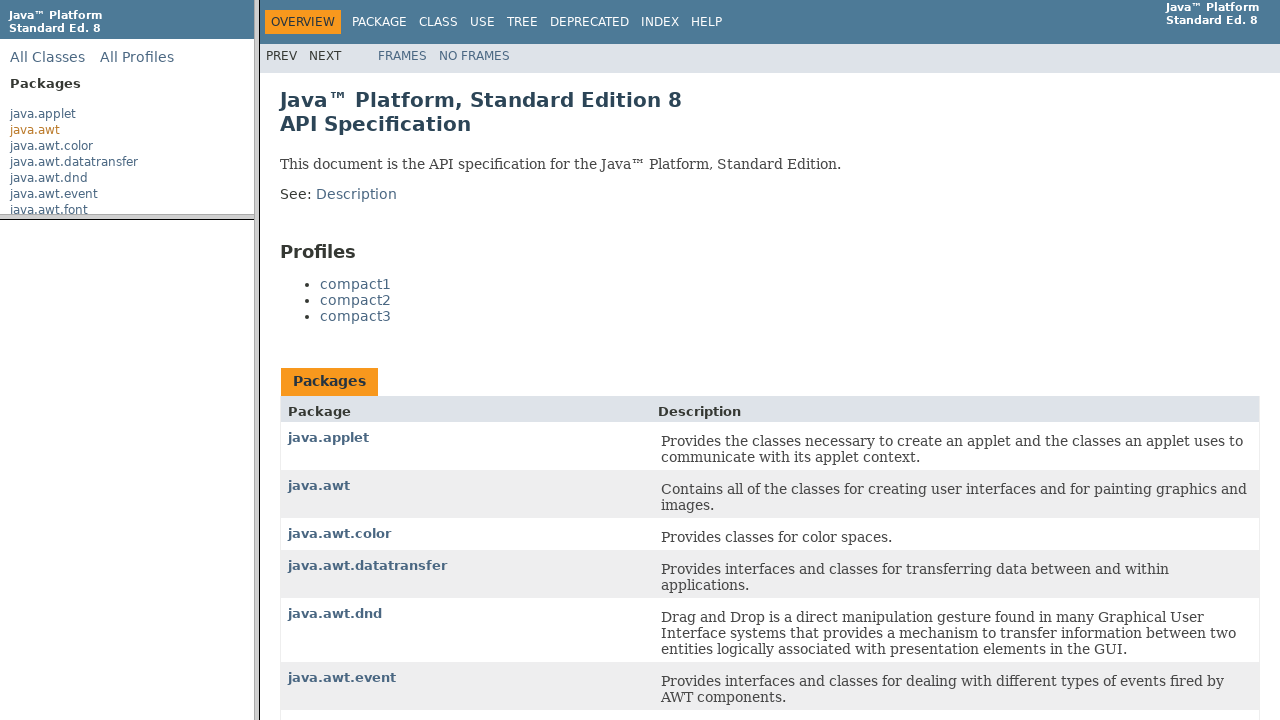

Located packageFrame
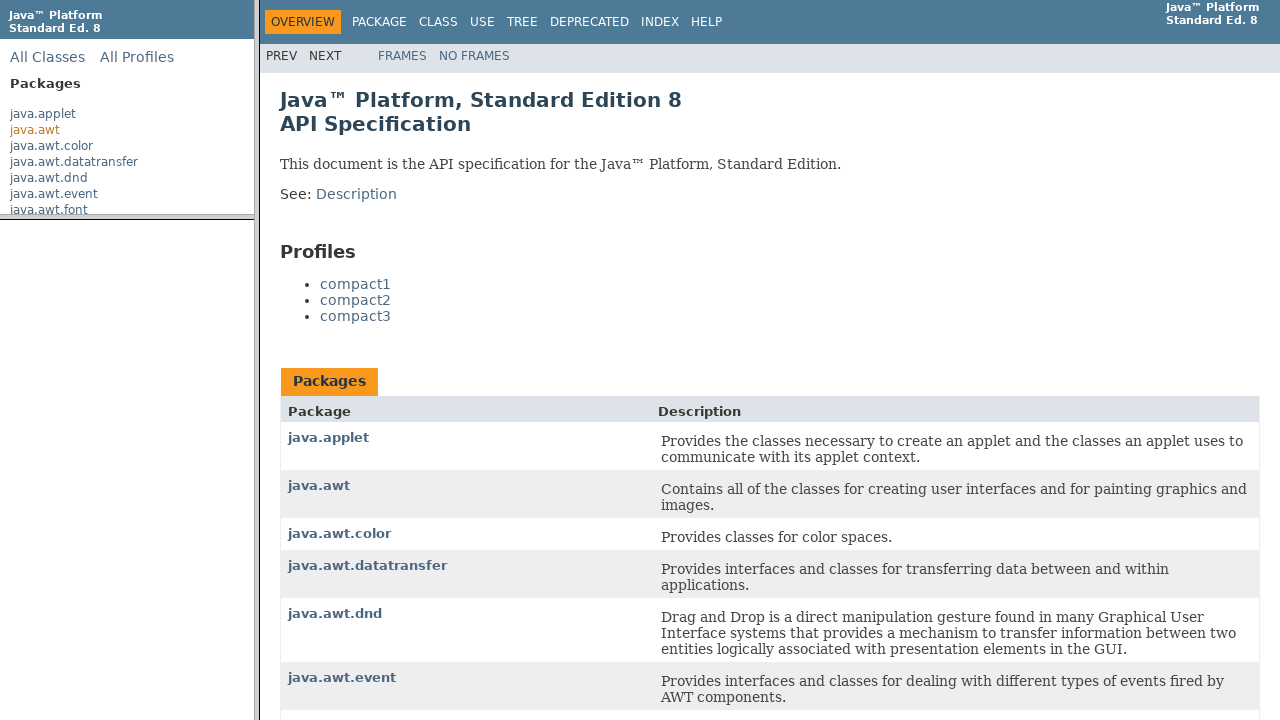

Clicked Adjustable class in package frame at (39, 310) on text=Adjustable
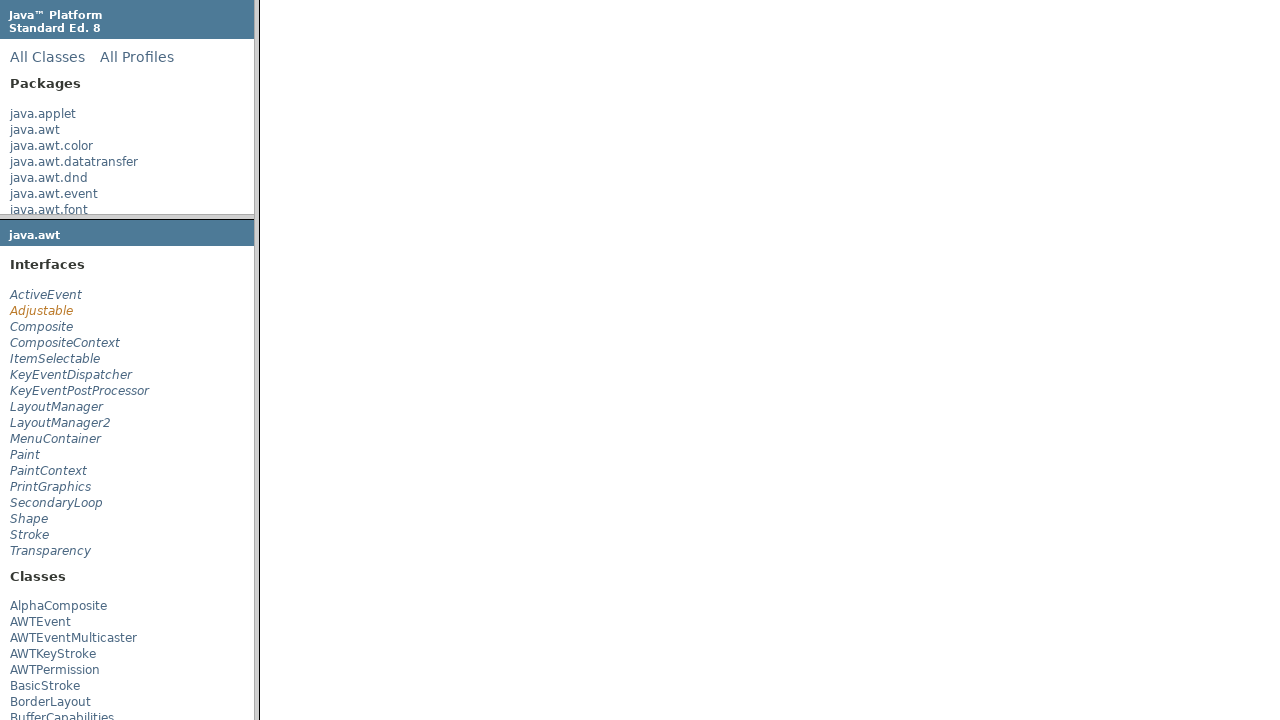

Located classFrame
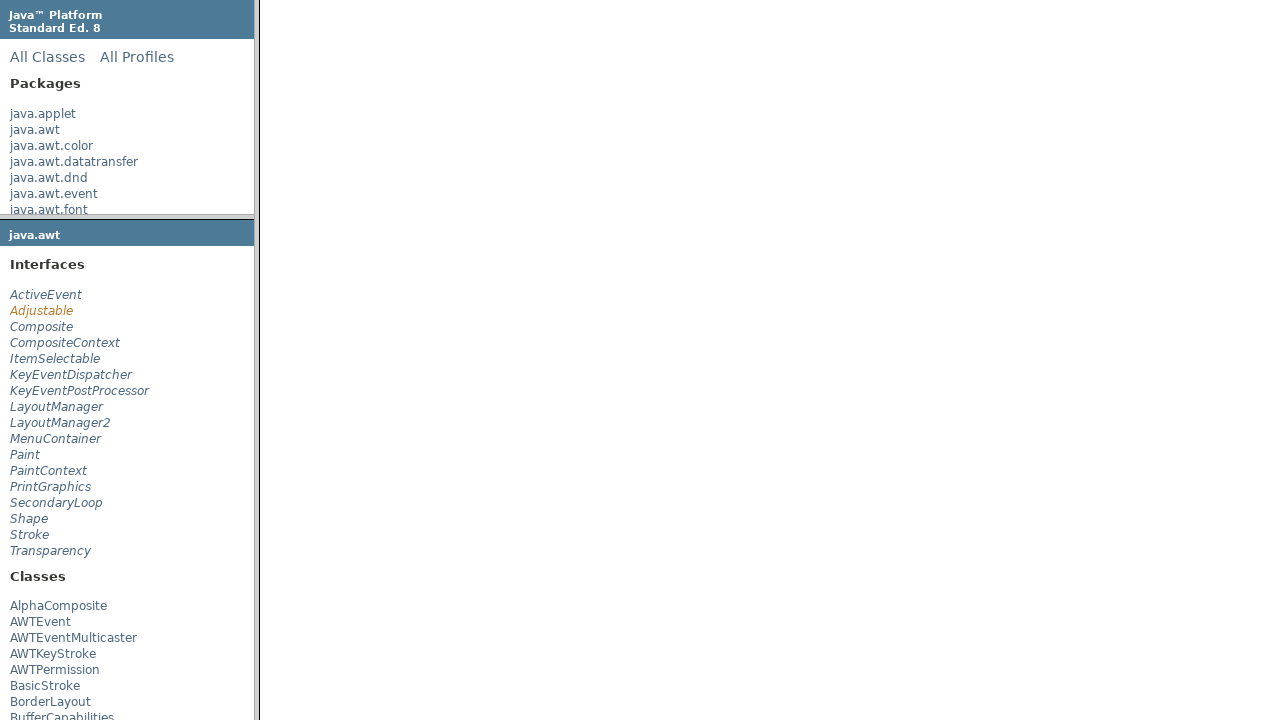

Clicked HORIZONTAL field link in class frame at (576, 472) on a:has-text('HORIZONTAL')
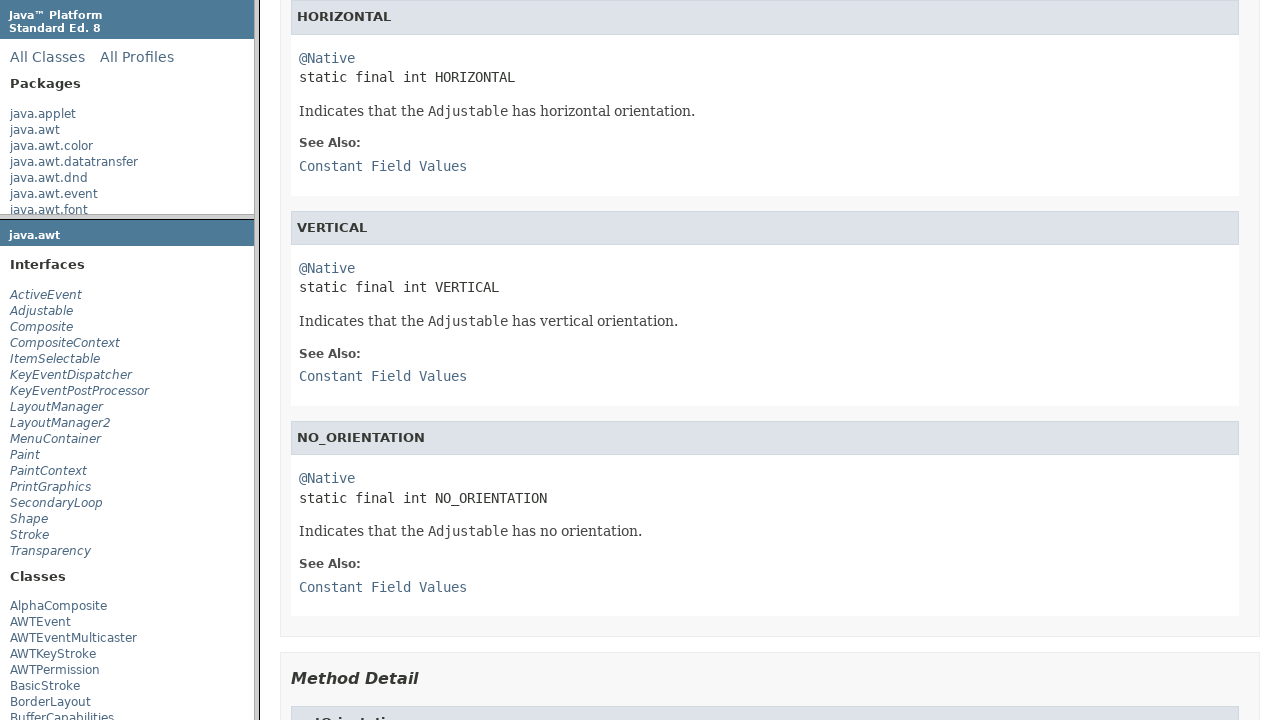

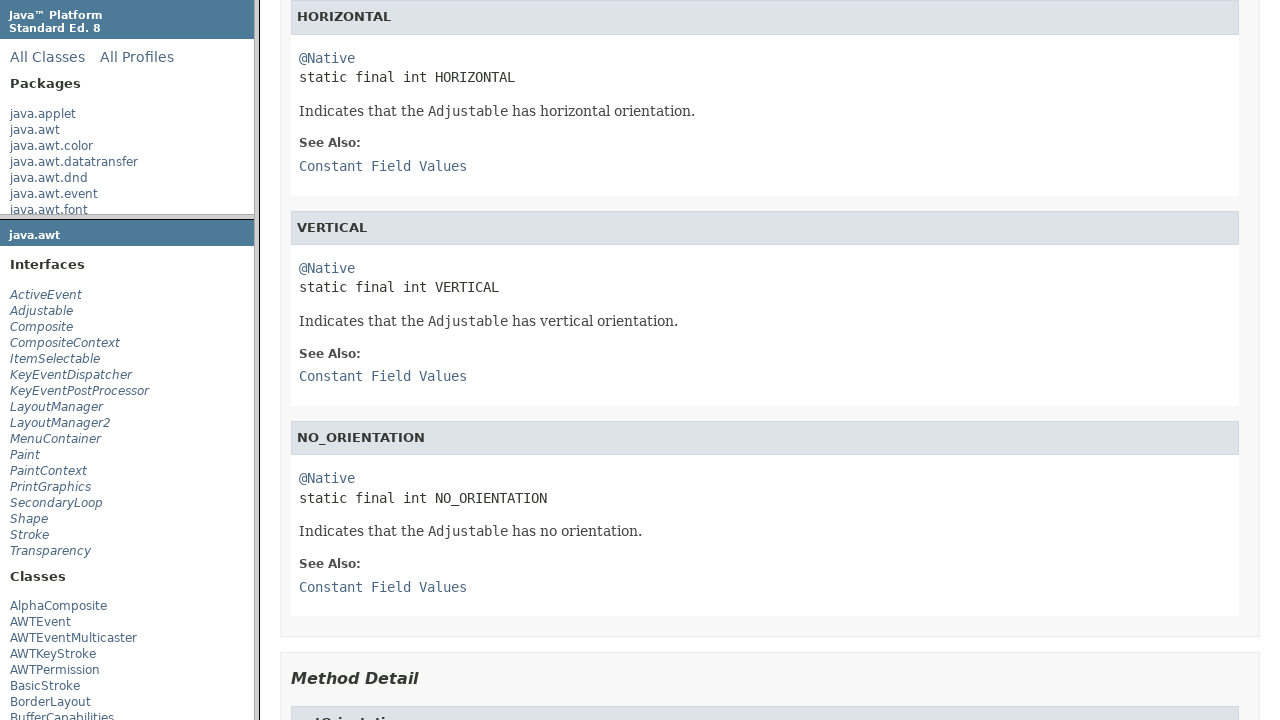